Tests navigation to the 'Solar Fence' category page by clicking the Solar Fence link in the navigation and verifying the page loads with correct content.

Starting URL: https://www.krushistore.com/

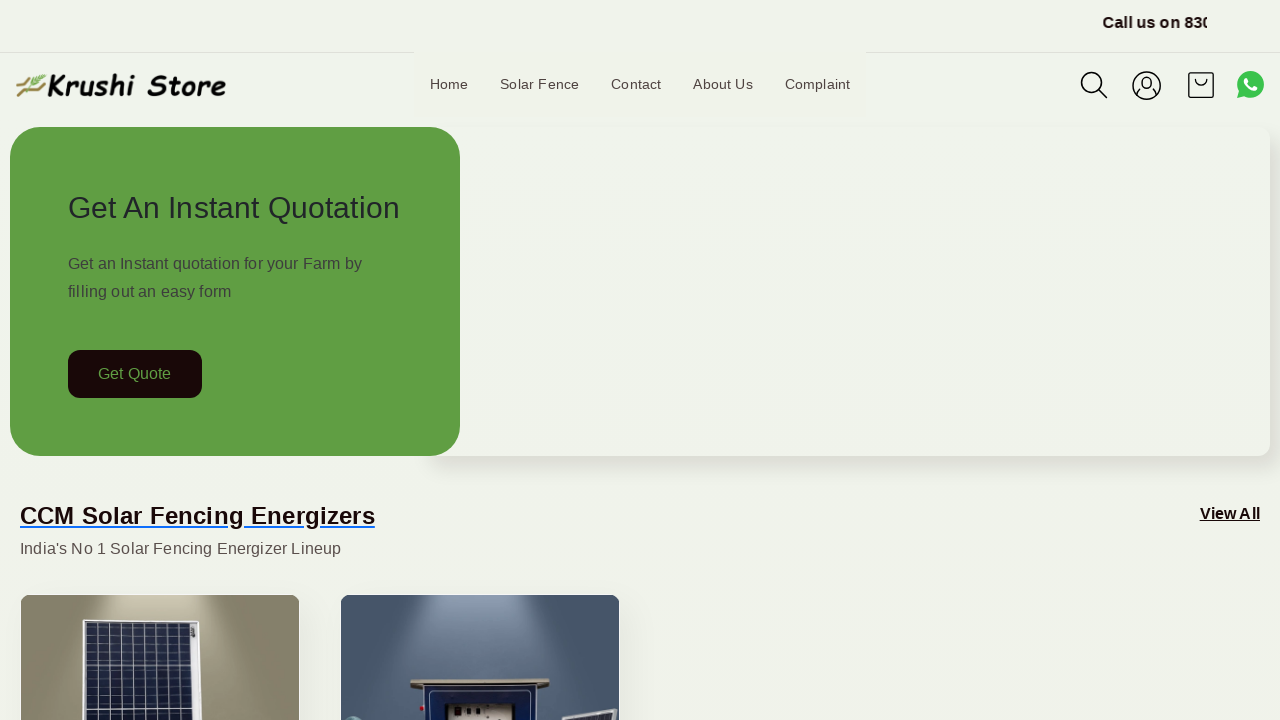

Waited for Solar Fence link to appear in navigation
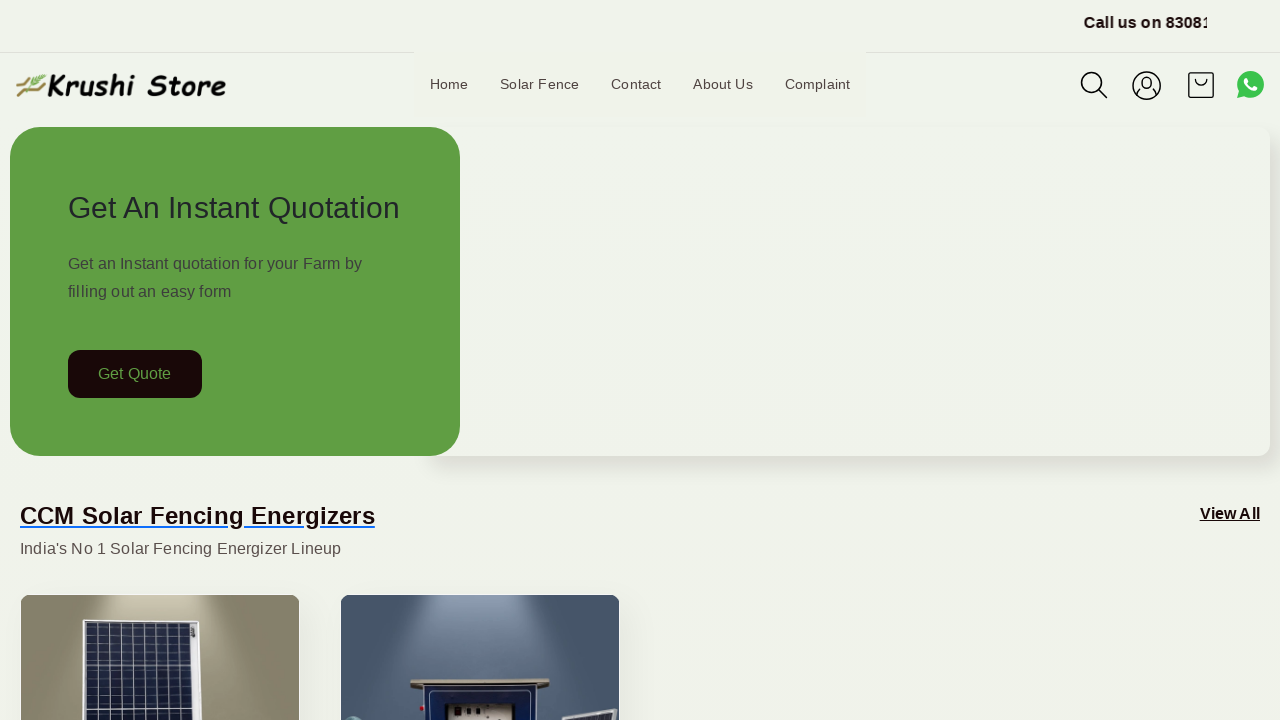

Clicked Solar Fence link in navigation at (540, 84) on text=Solar Fence
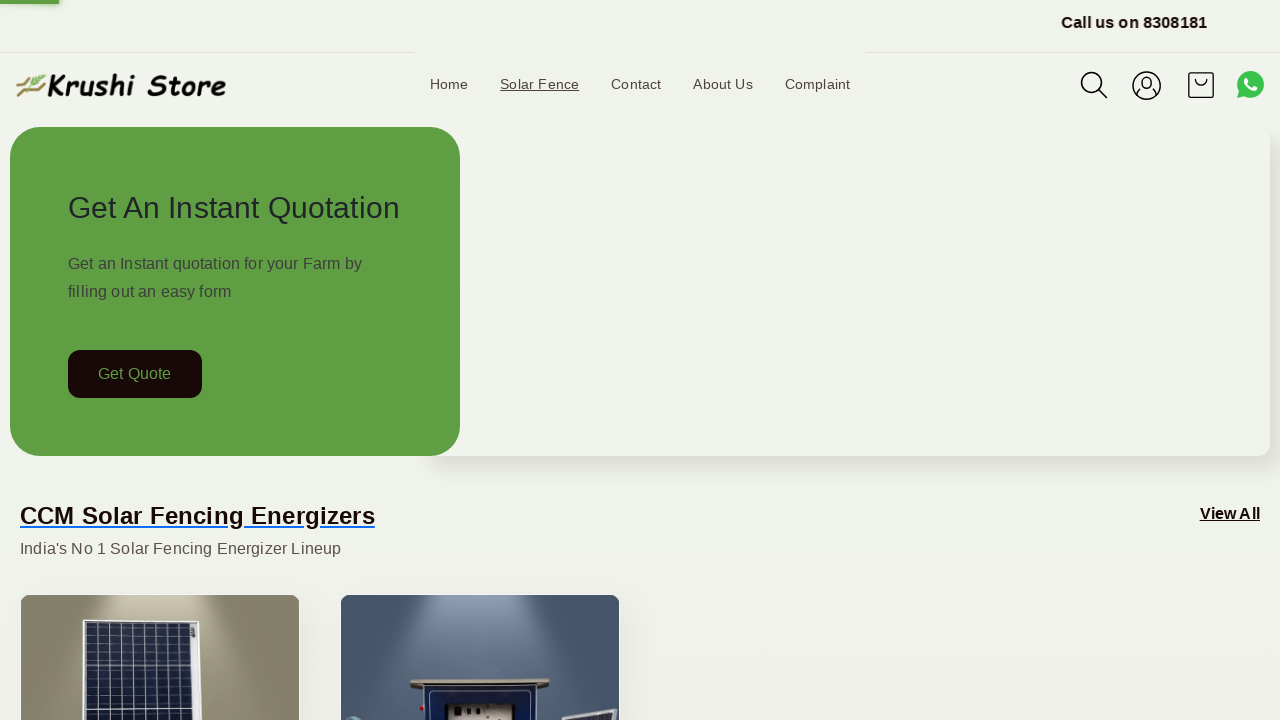

Solar Fence category page loaded with heading visible
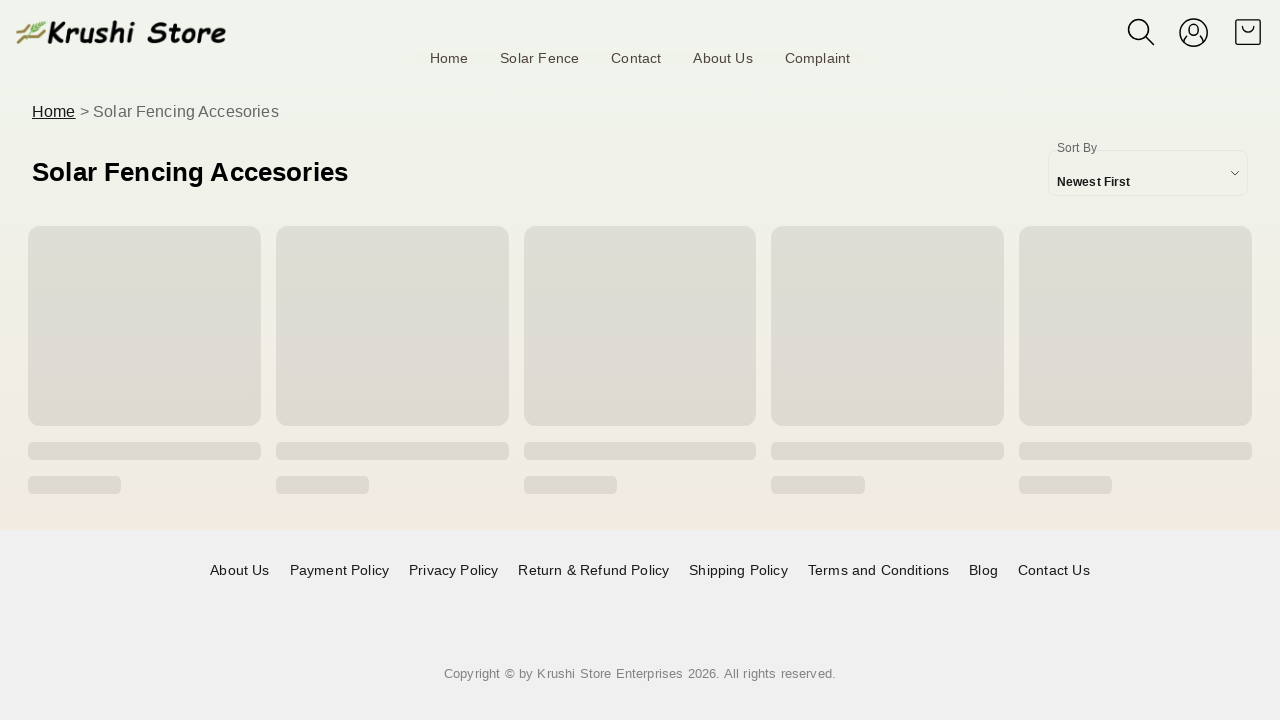

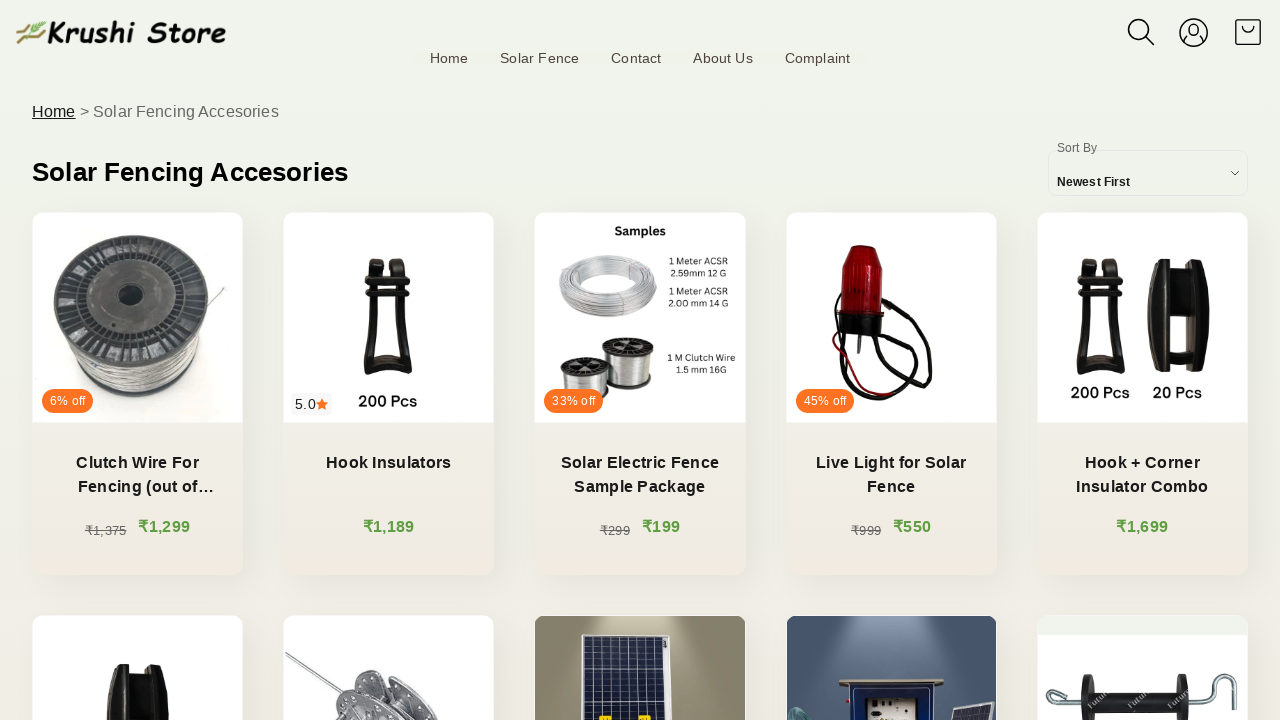